Tests W3Schools website by verifying headings and performing a search for Java tutorial

Starting URL: https://www.w3schools.com/

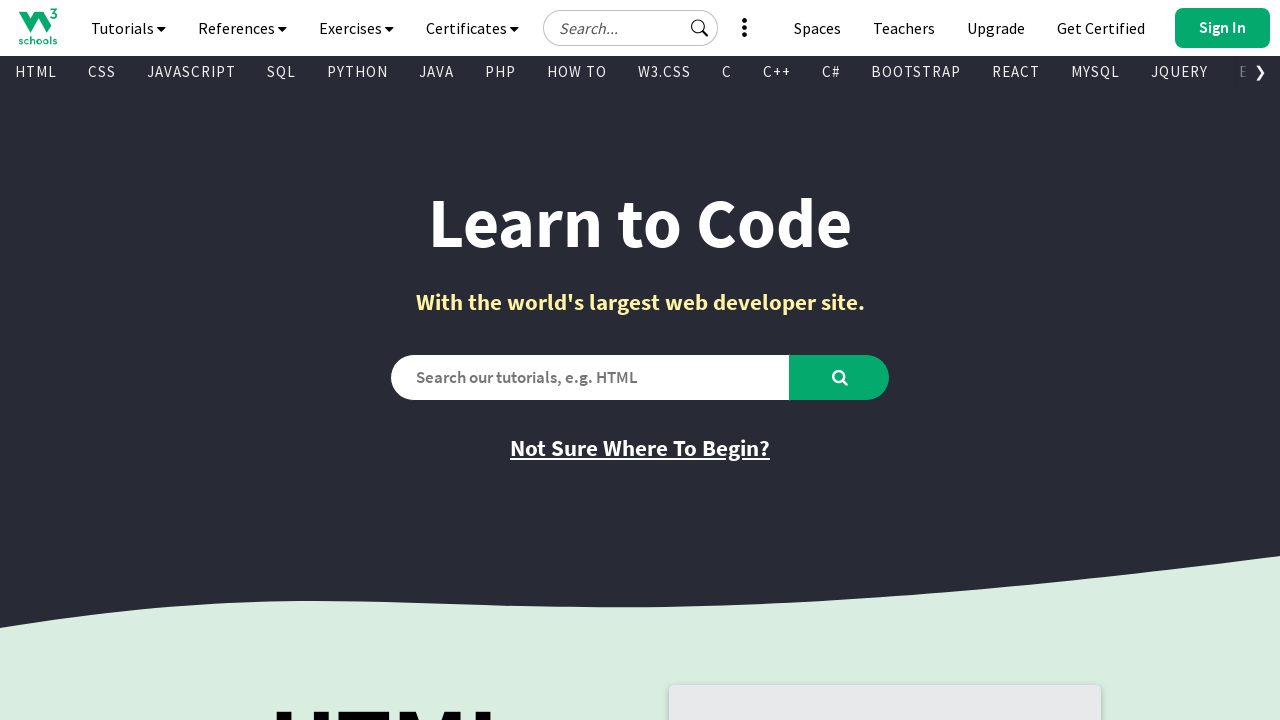

Verified page title is 'W3Schools Online Web Tutorials'
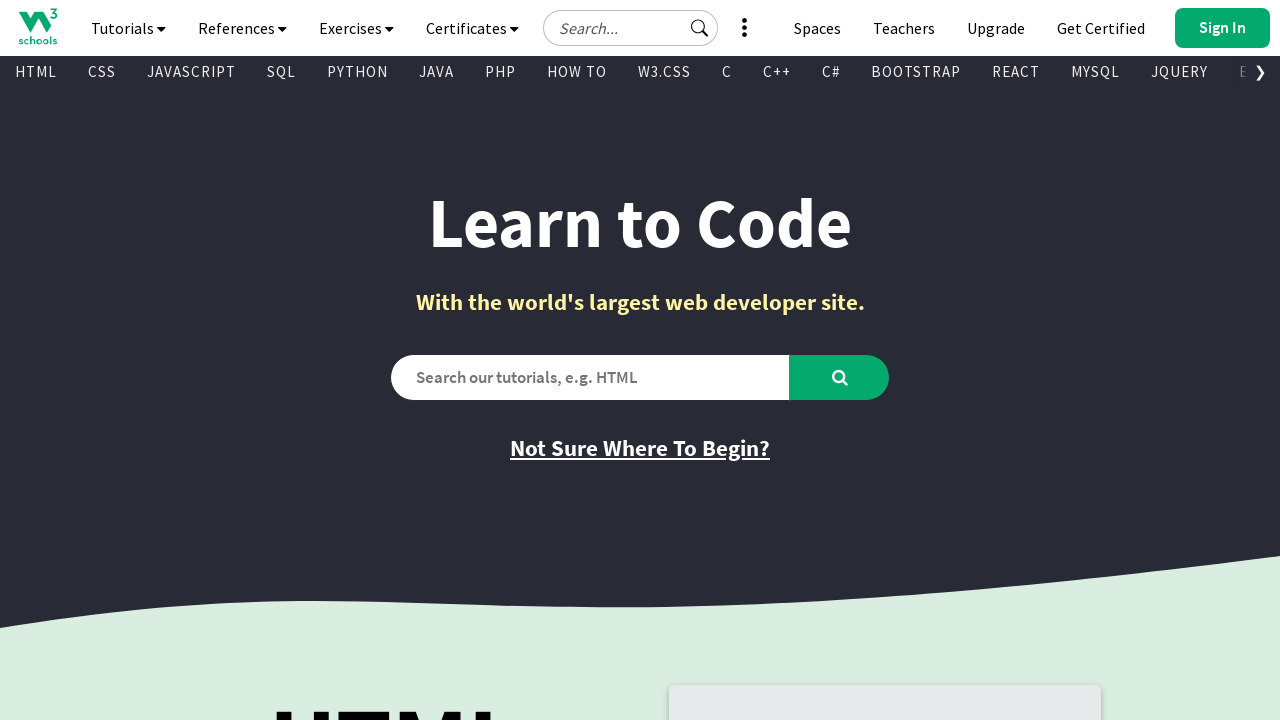

Located H1 heading element with class 'learntocodeh1'
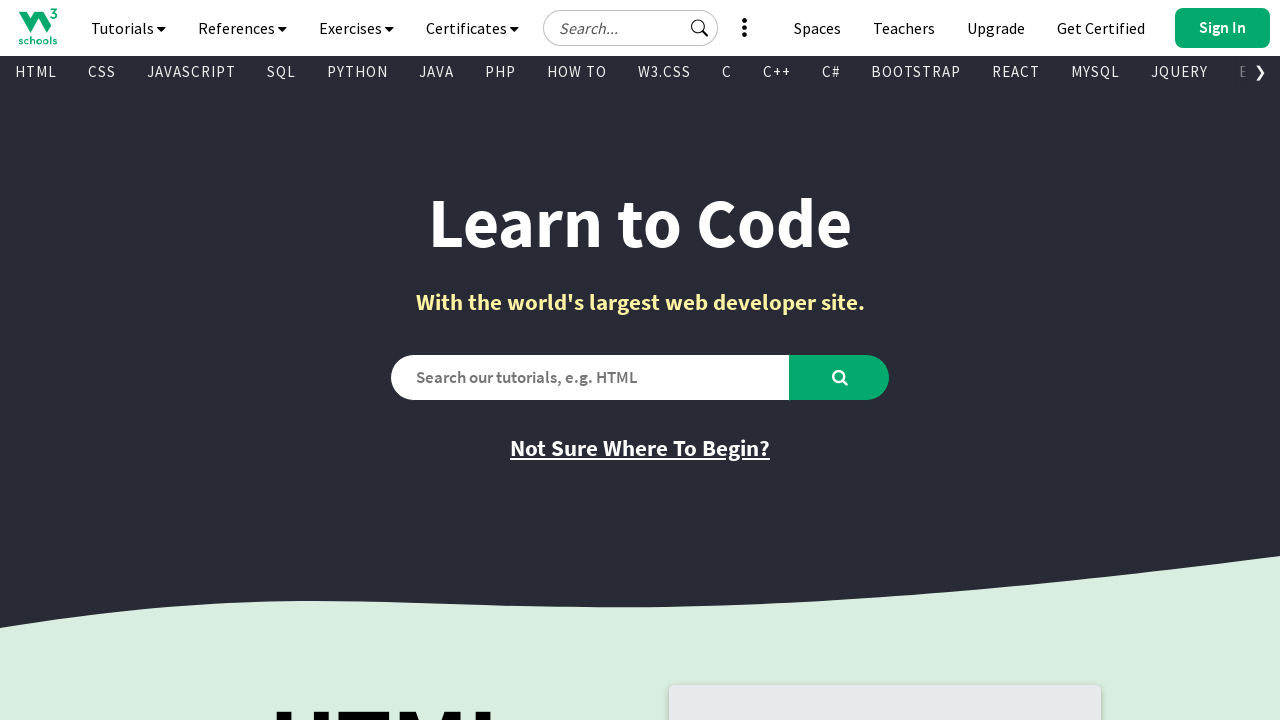

Verified H1 heading text is 'Learn to Code'
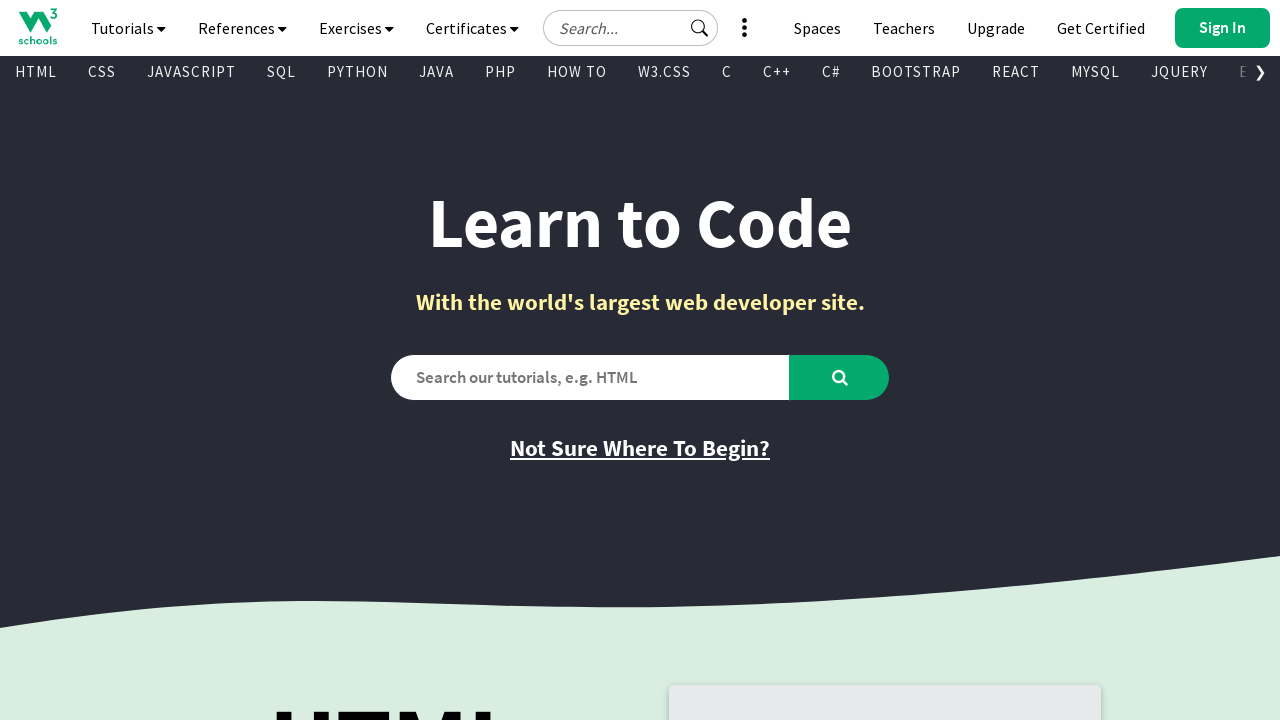

Filled search box with 'java tutorial' on #search2
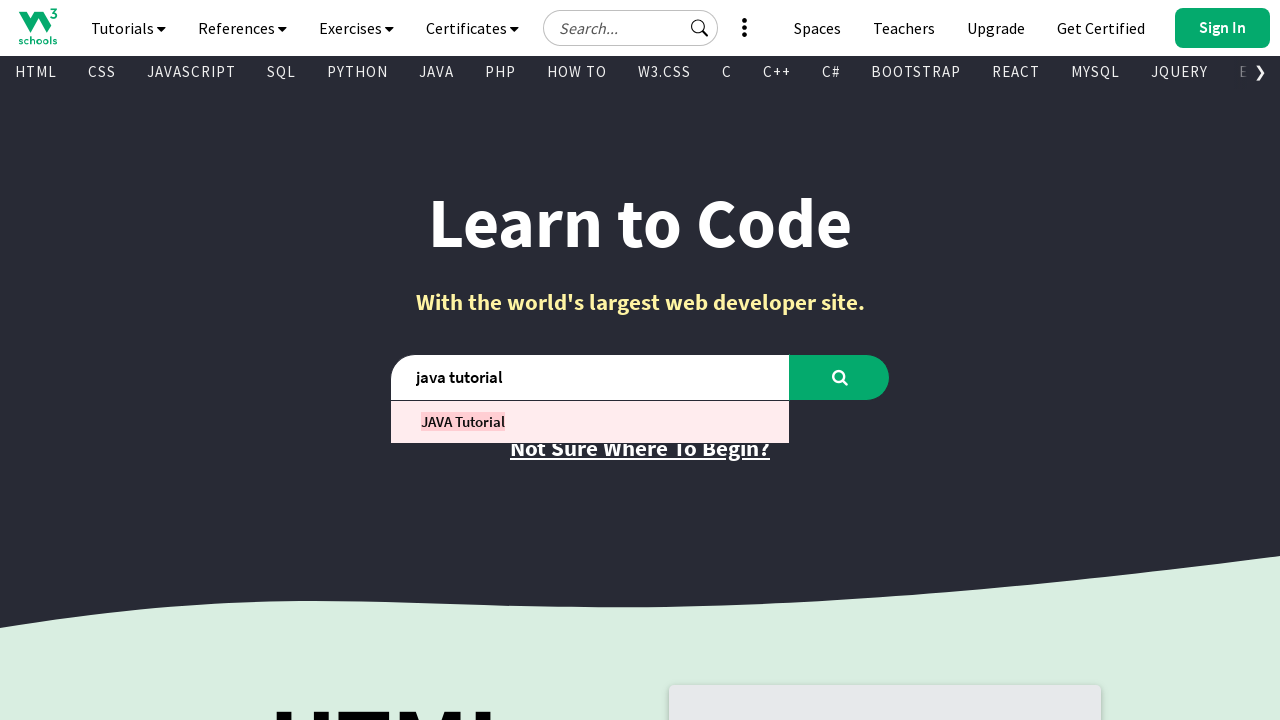

Clicked search button to search for Java tutorial at (840, 377) on #learntocode_searchbtn
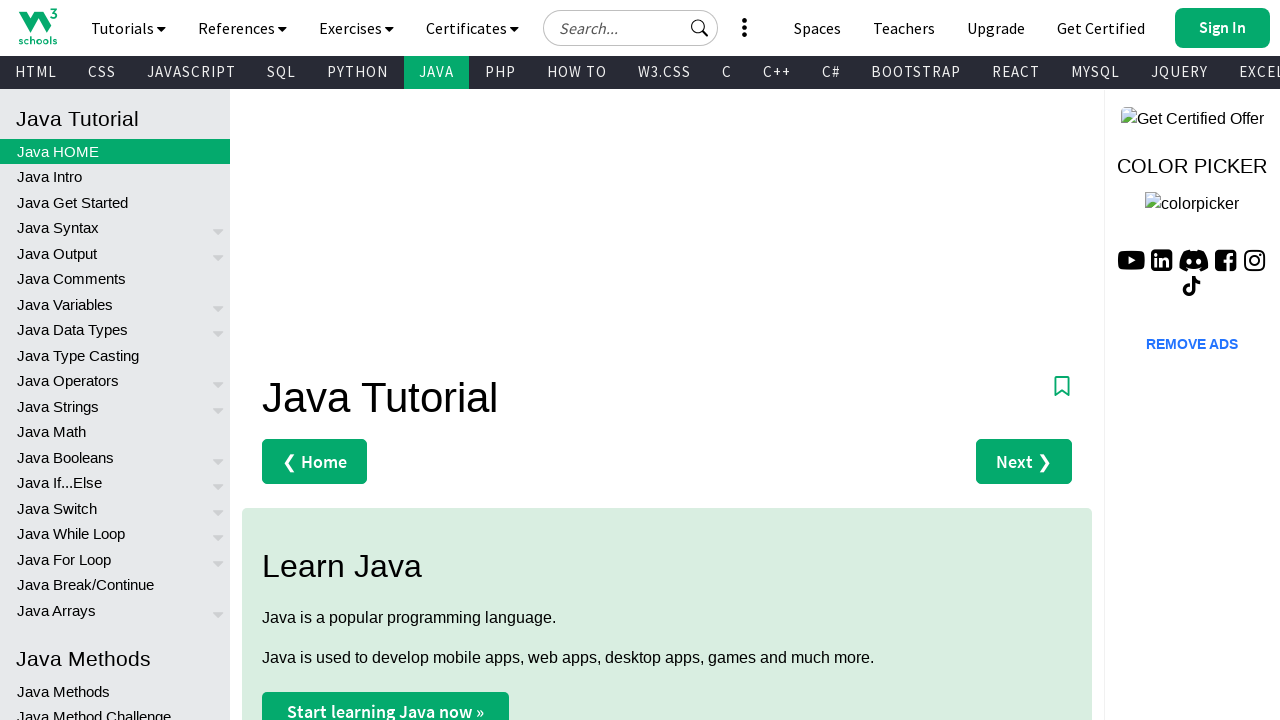

Waited for page load to complete
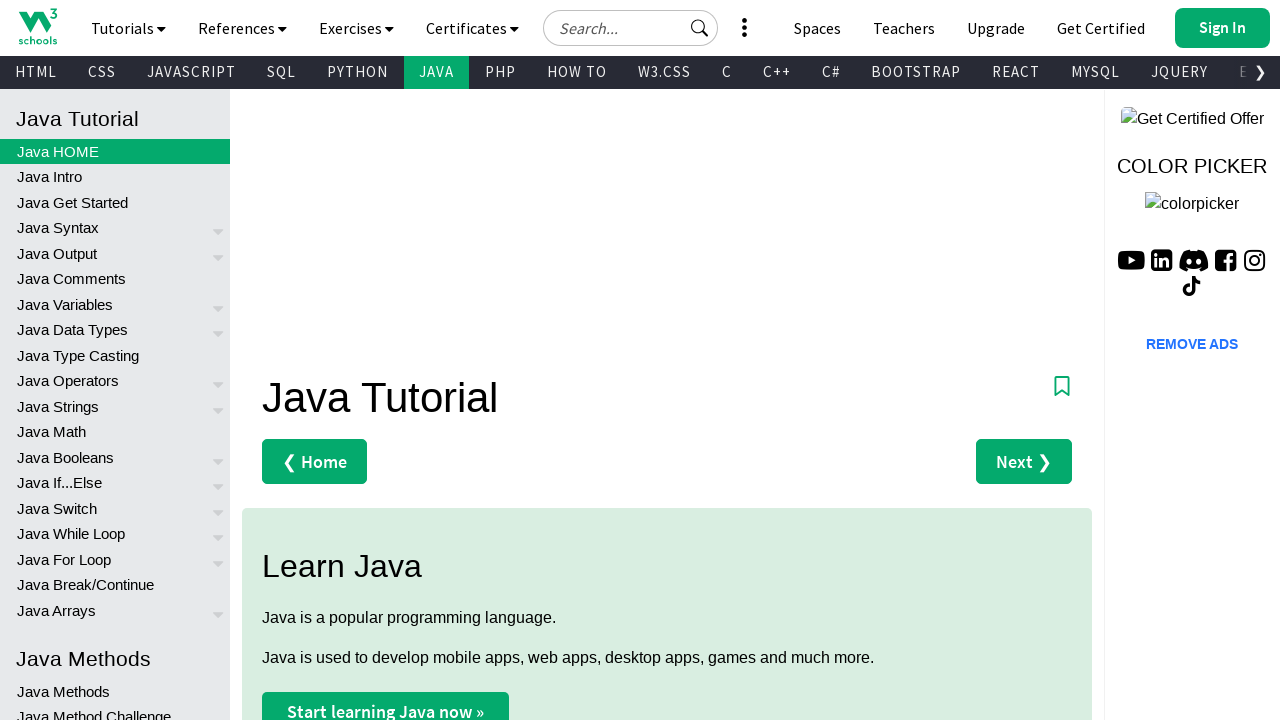

Verified page title is 'Java Tutorial'
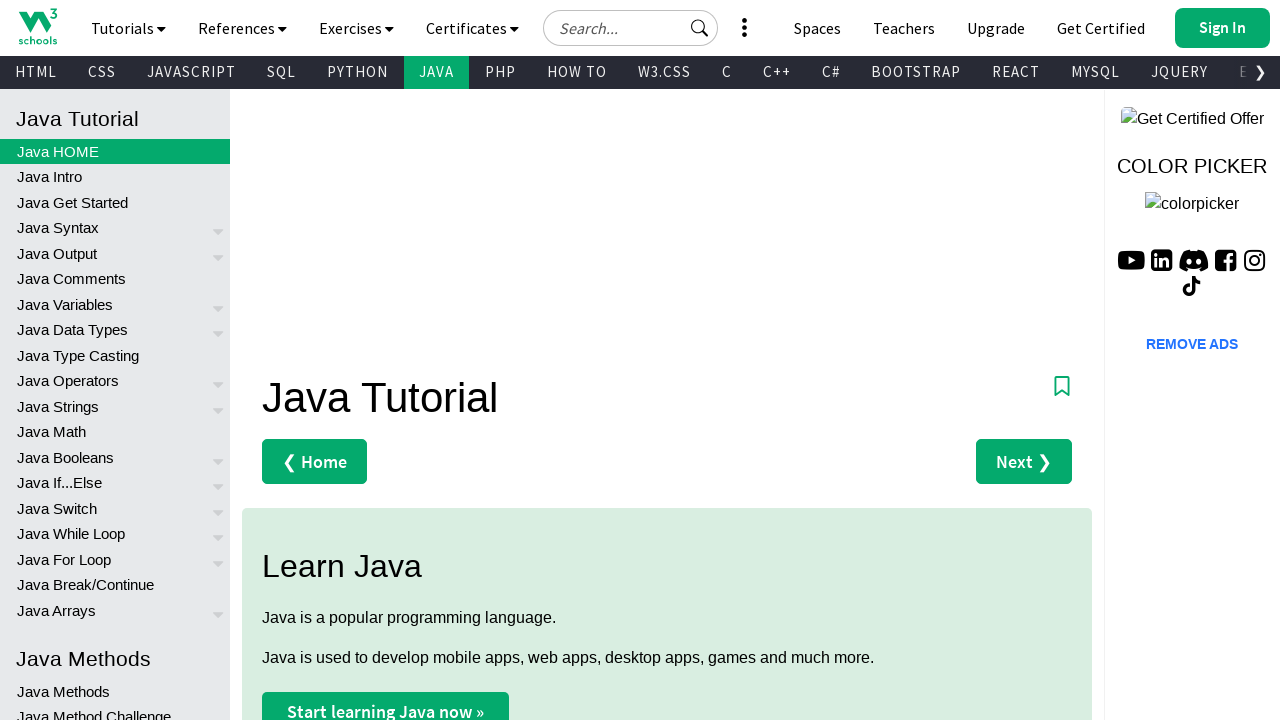

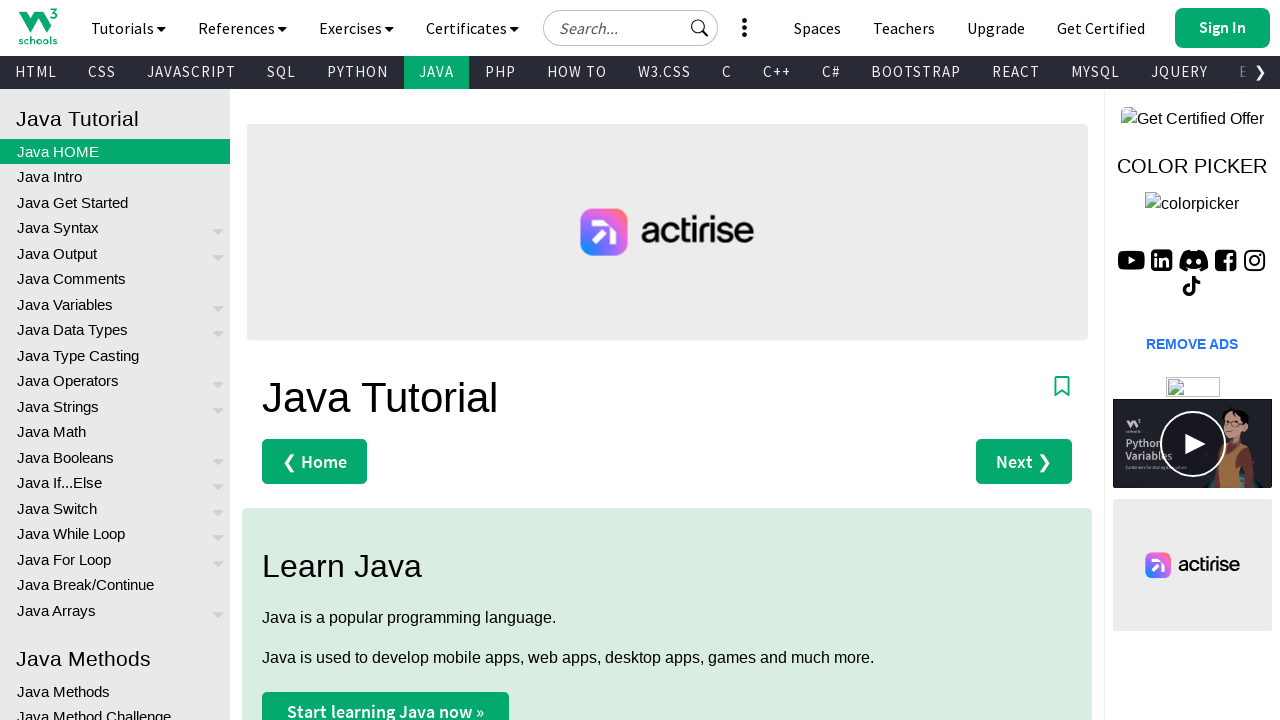